Tests double-click functionality on a button that triggers an alert

Starting URL: https://qaboxletstestcypresspracticesite.netlify.app/mouseevents

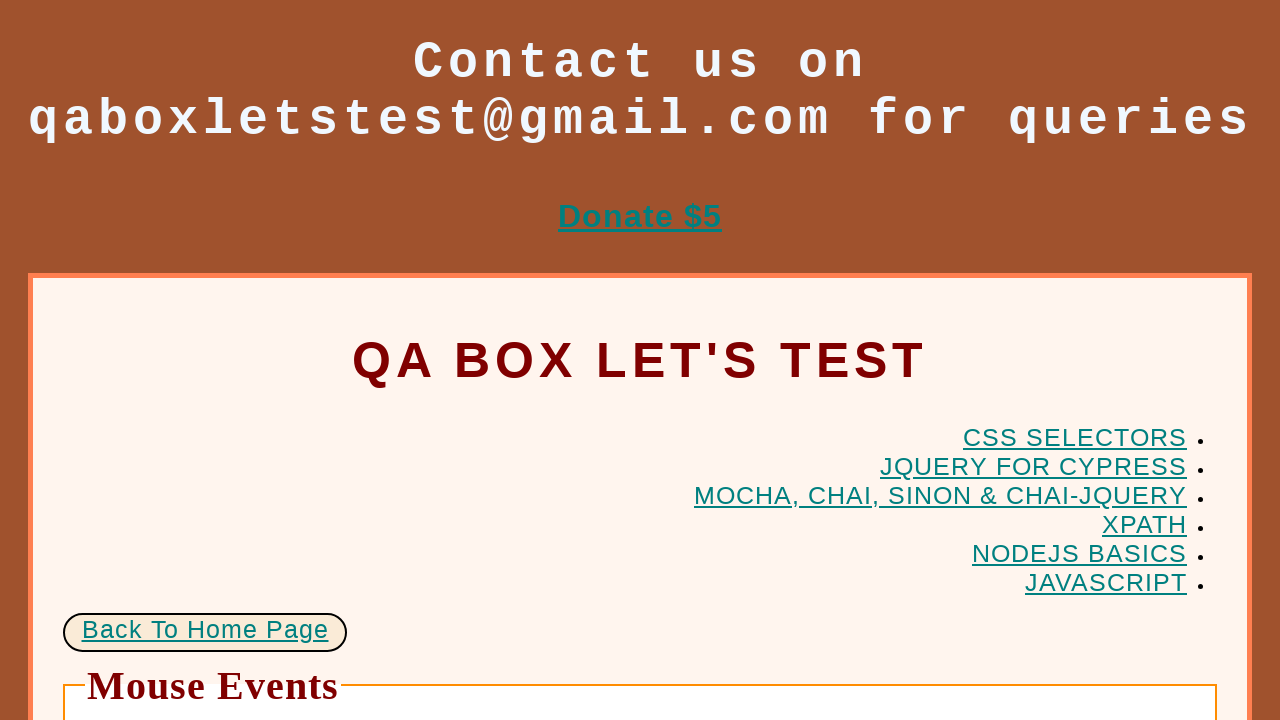

Set up alert dialog handler to accept alerts
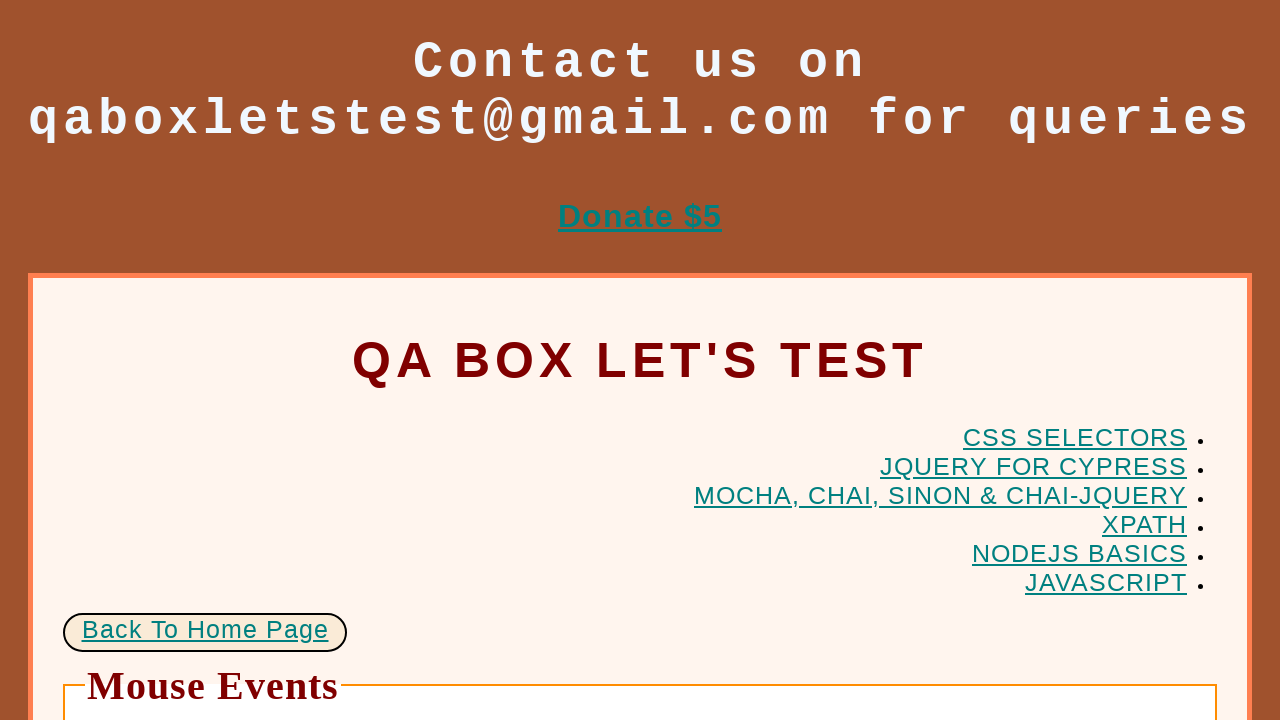

Double clicked on the 'DOUBLE CLICK ME' button to trigger alert at (298, 360) on text=DOUBLE CLICK ME
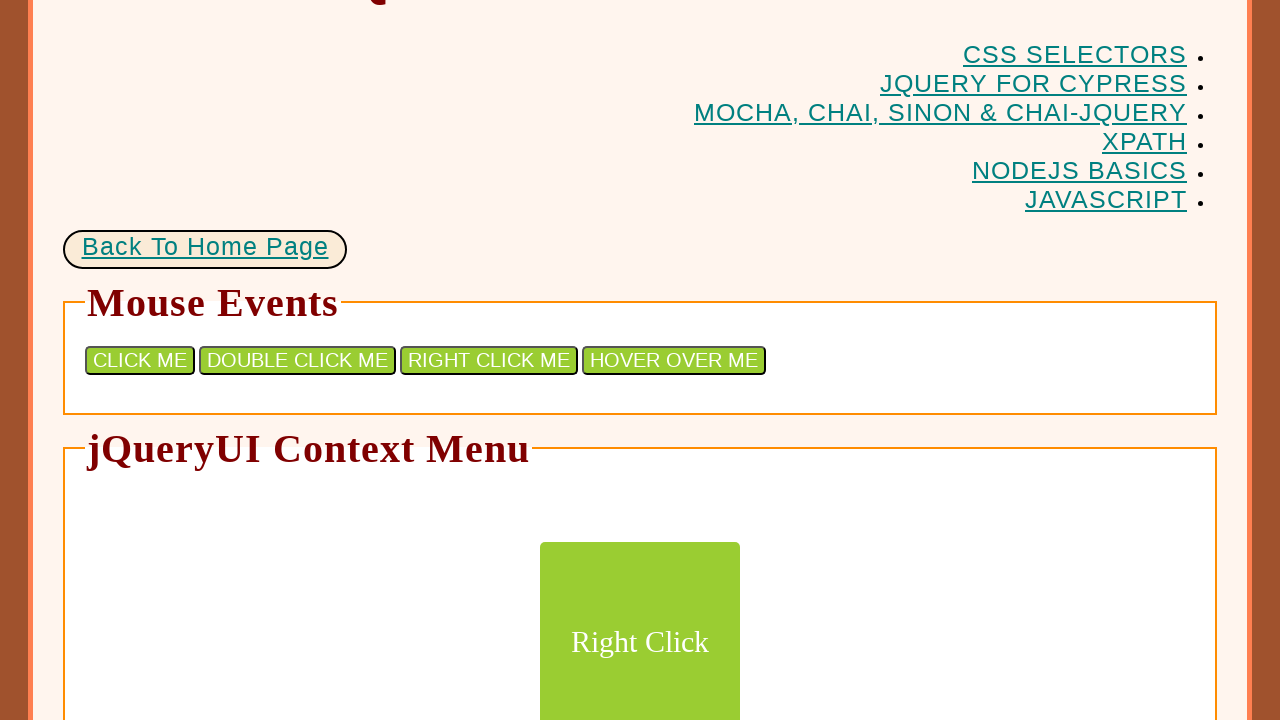

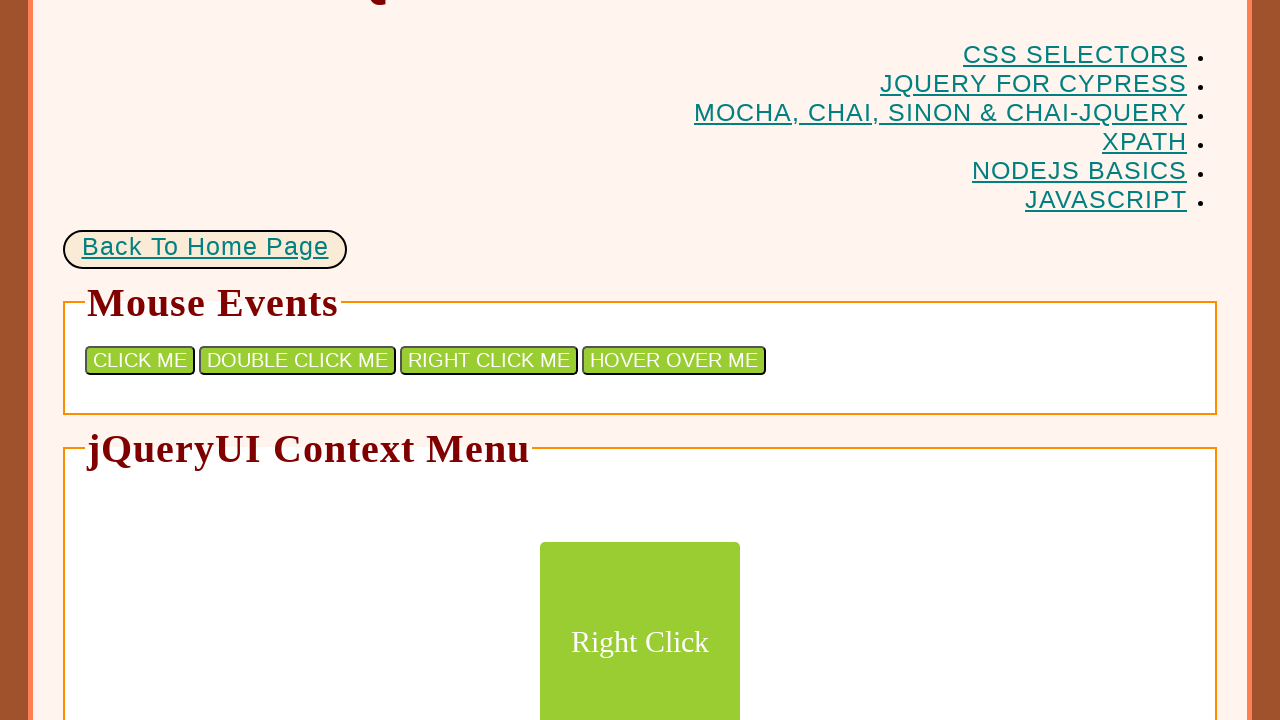